Tests registration form on a potentially broken page, expected to fail when trying to find required fields

Starting URL: http://suninjuly.github.io/registration2.html

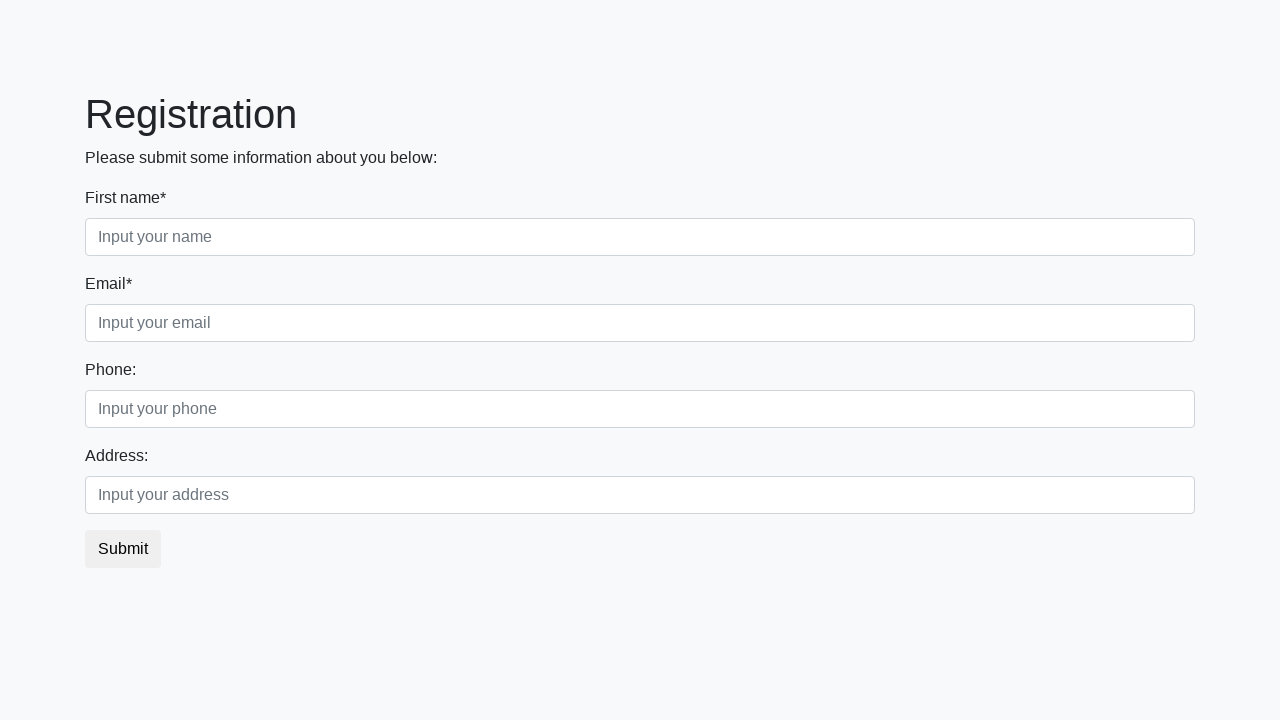

Filled first name field with 'Ivan' on input.first:required
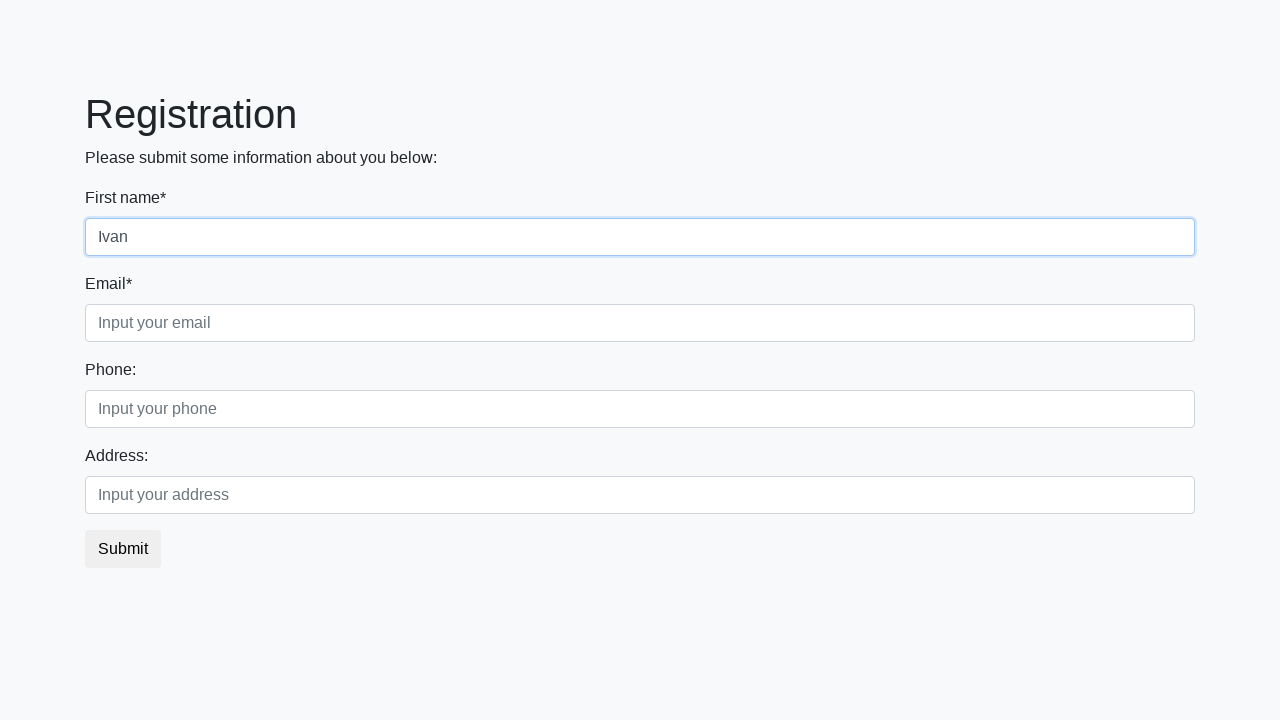

Test failed with exception: Page.fill: Timeout 60000ms exceeded.
Call log:
  - waiting for locator("input.second:required")
 on input.second:required
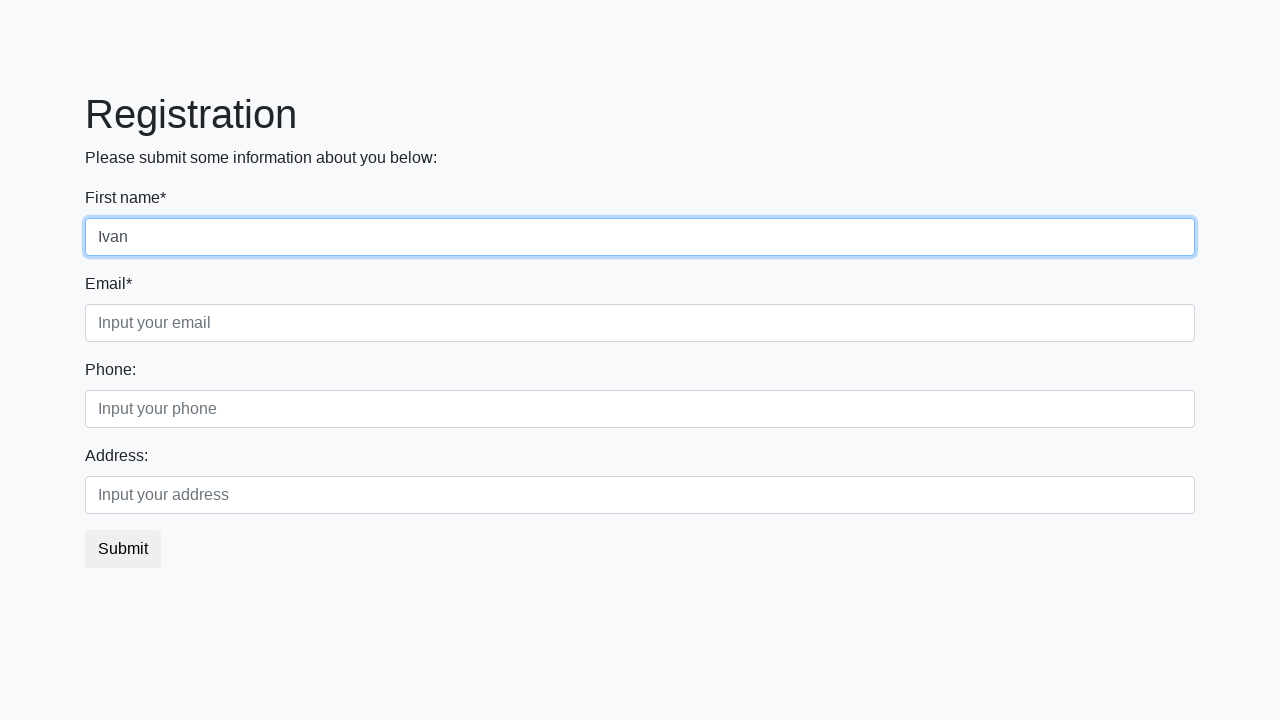

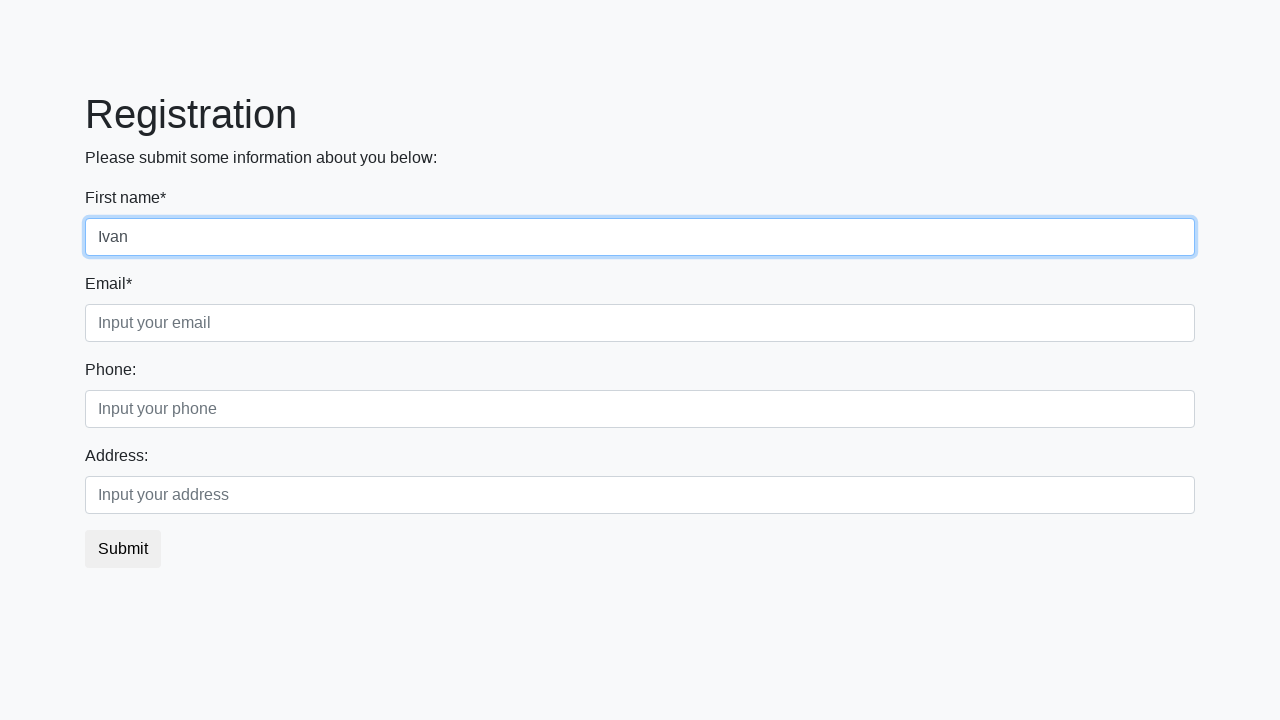